Tests the e-commerce ordering flow by searching for products, adding Capsicum to cart, and proceeding through checkout

Starting URL: https://rahulshettyacademy.com/seleniumPractise/#/

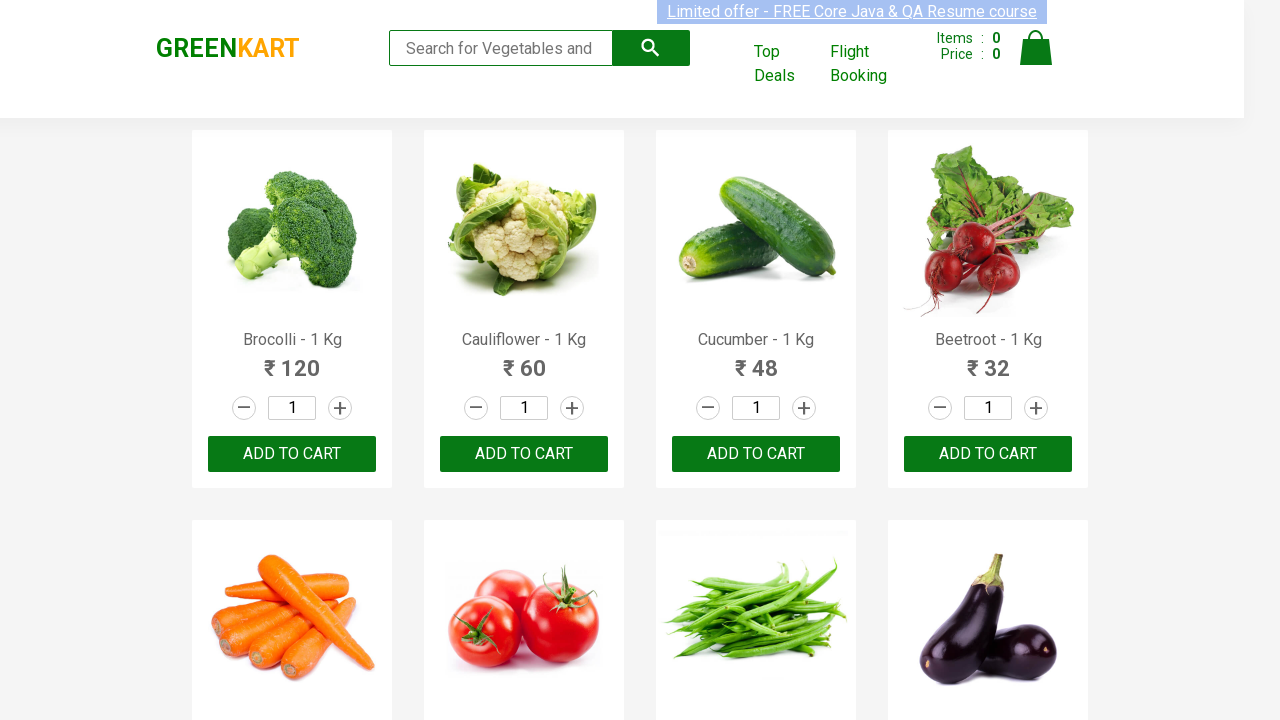

Filled search field with 'Ca' to filter products on .search-keyword
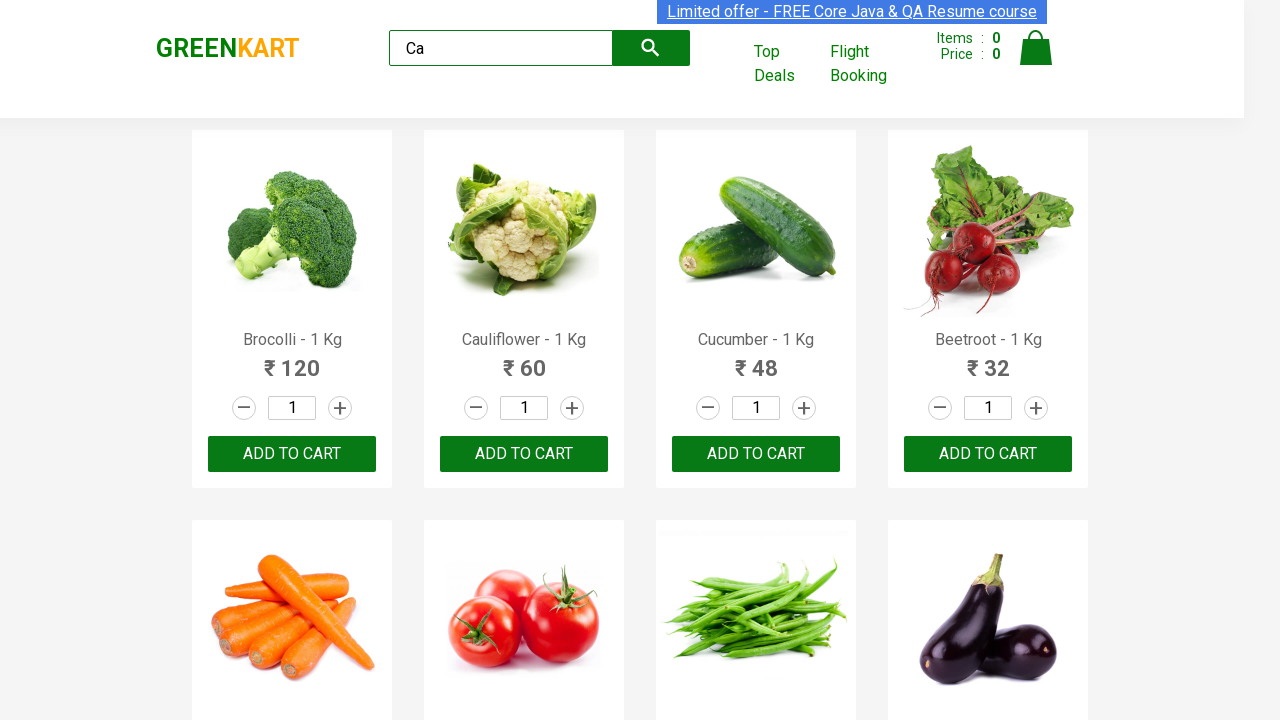

Waited for products to filter
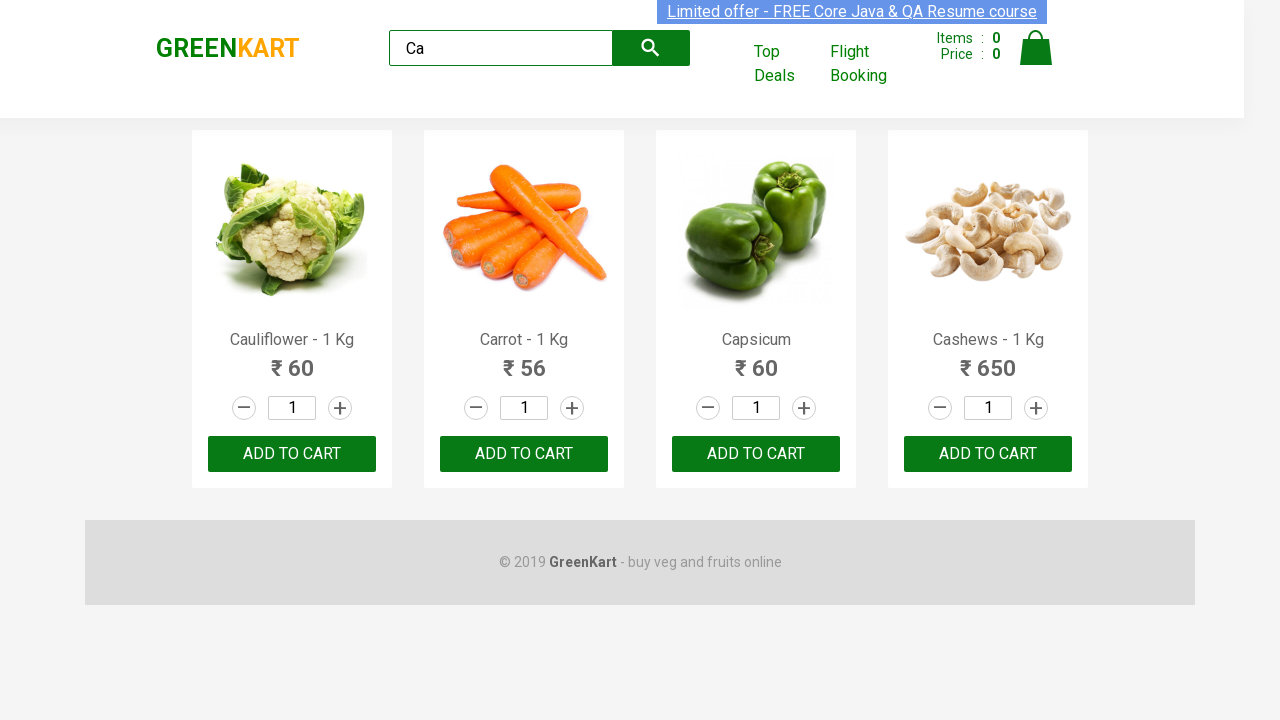

Found Capsicum product and clicked ADD TO CART button at (756, 454) on .products .product >> nth=2 >> button:has-text("ADD TO CART")
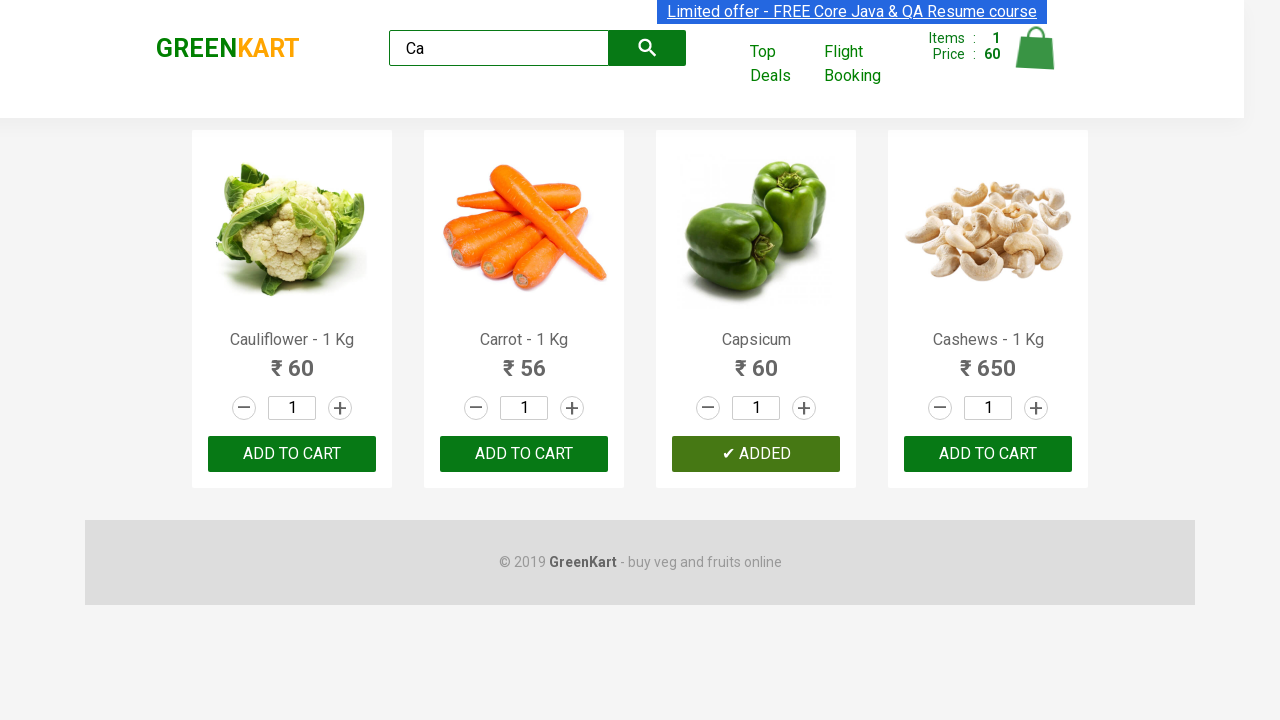

Clicked cart icon to view cart at (1036, 59) on .cart .cart-icon
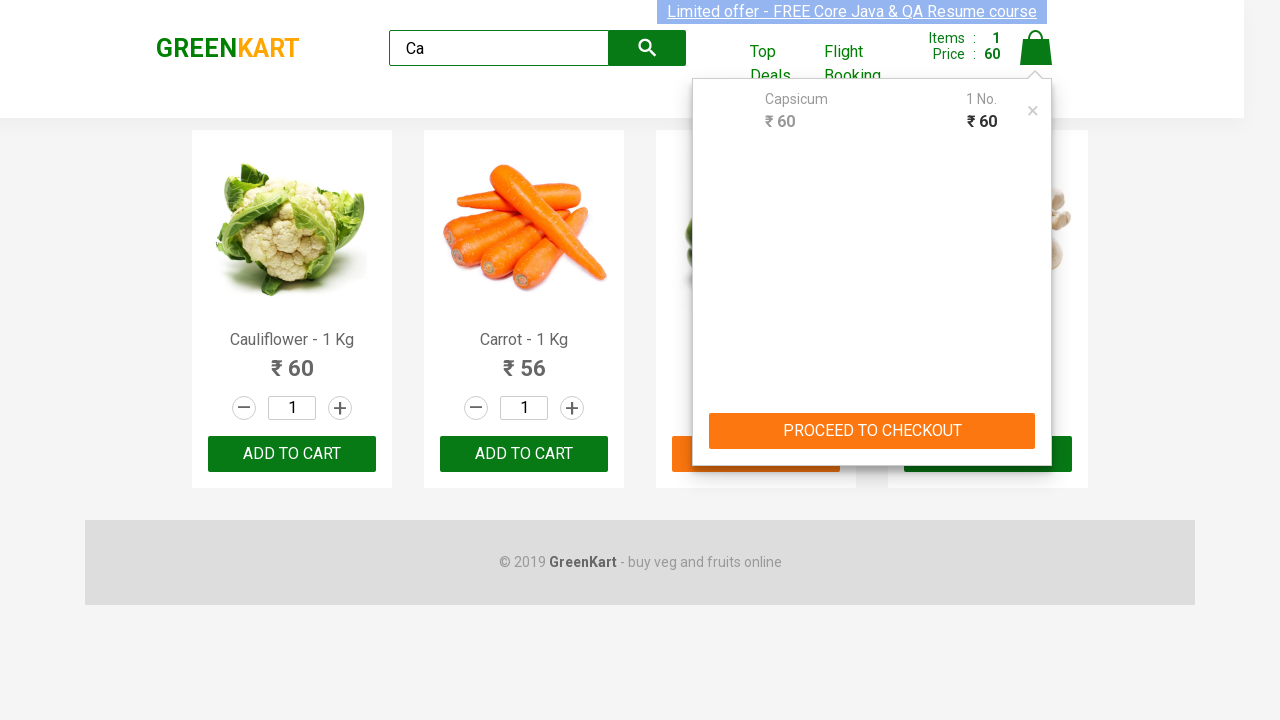

Clicked PROCEED TO CHECKOUT button at (872, 431) on button:has-text("PROCEED TO CHECKOUT")
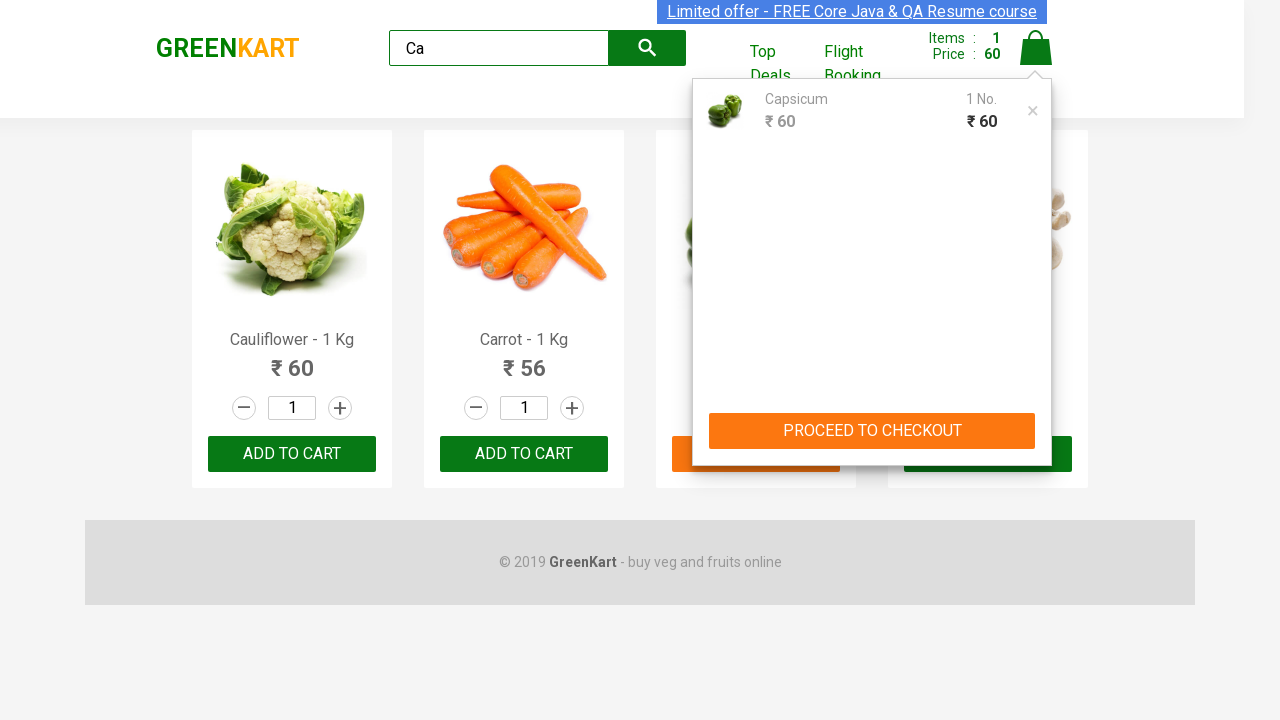

Clicked Place Order button to complete purchase at (1036, 420) on button:has-text("Place Order")
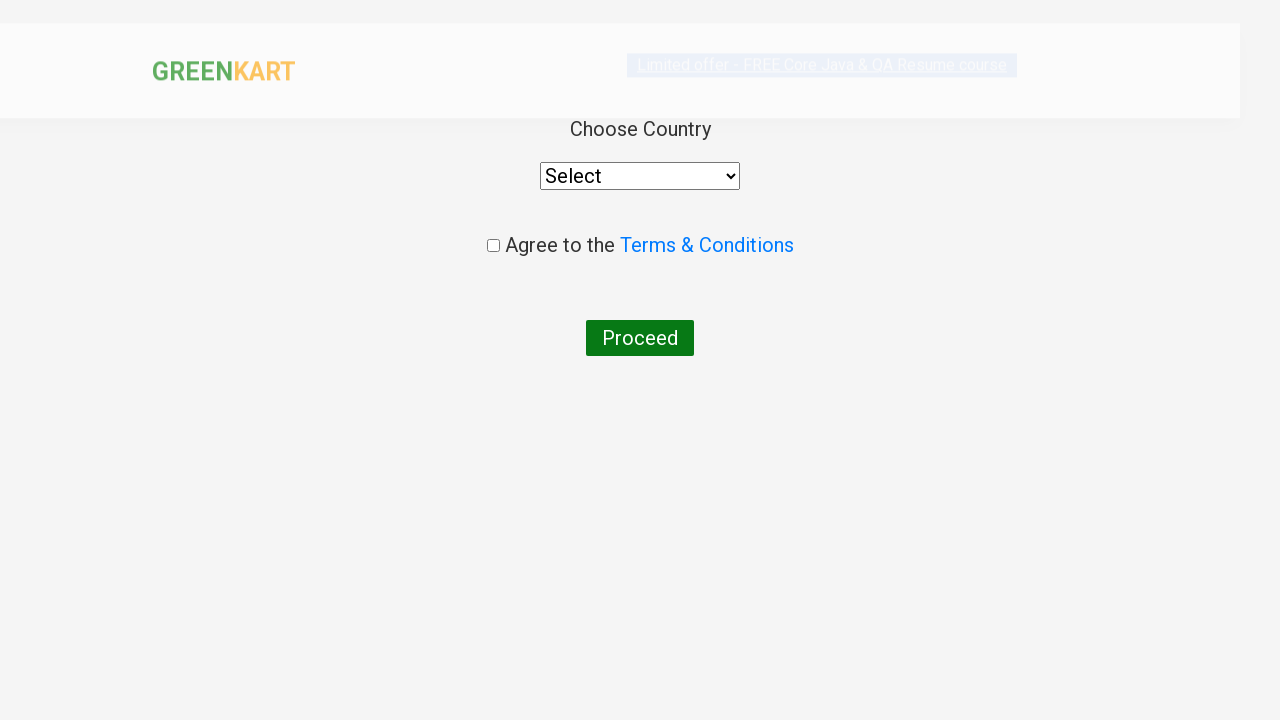

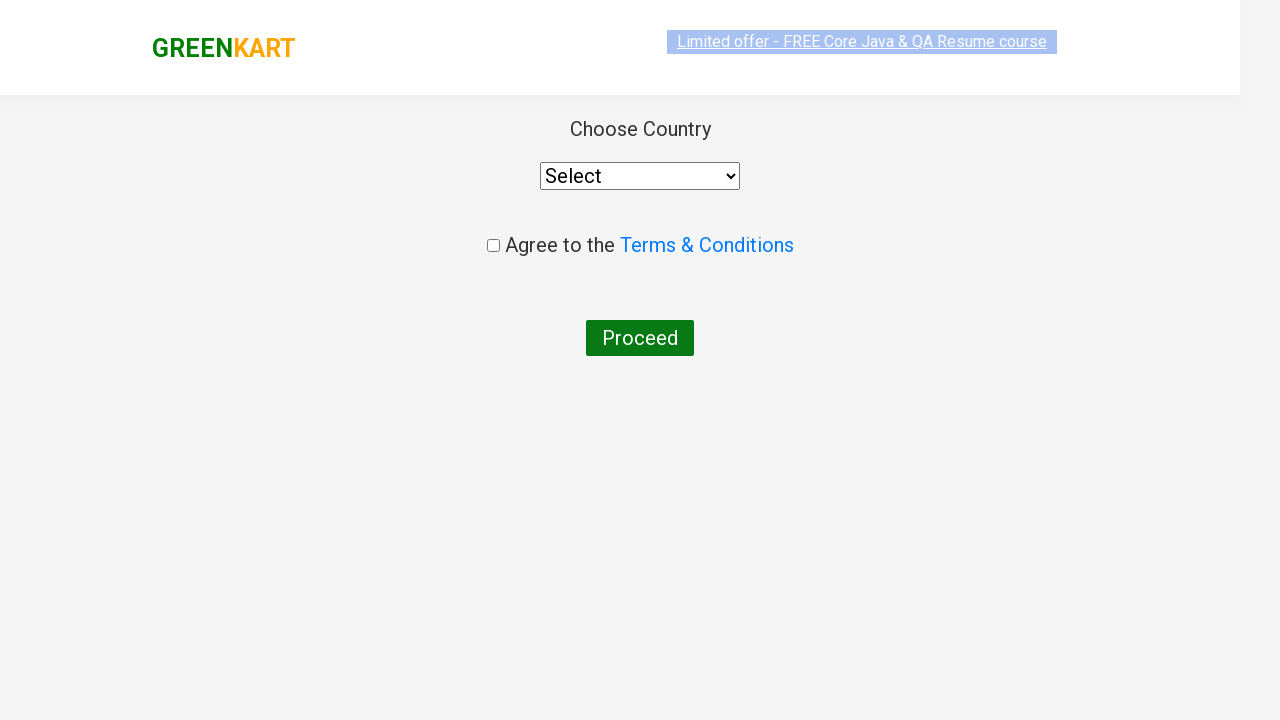